Tests browser navigation between multiple pages including back navigation and verifies page titles

Starting URL: https://ultimateqa.com/

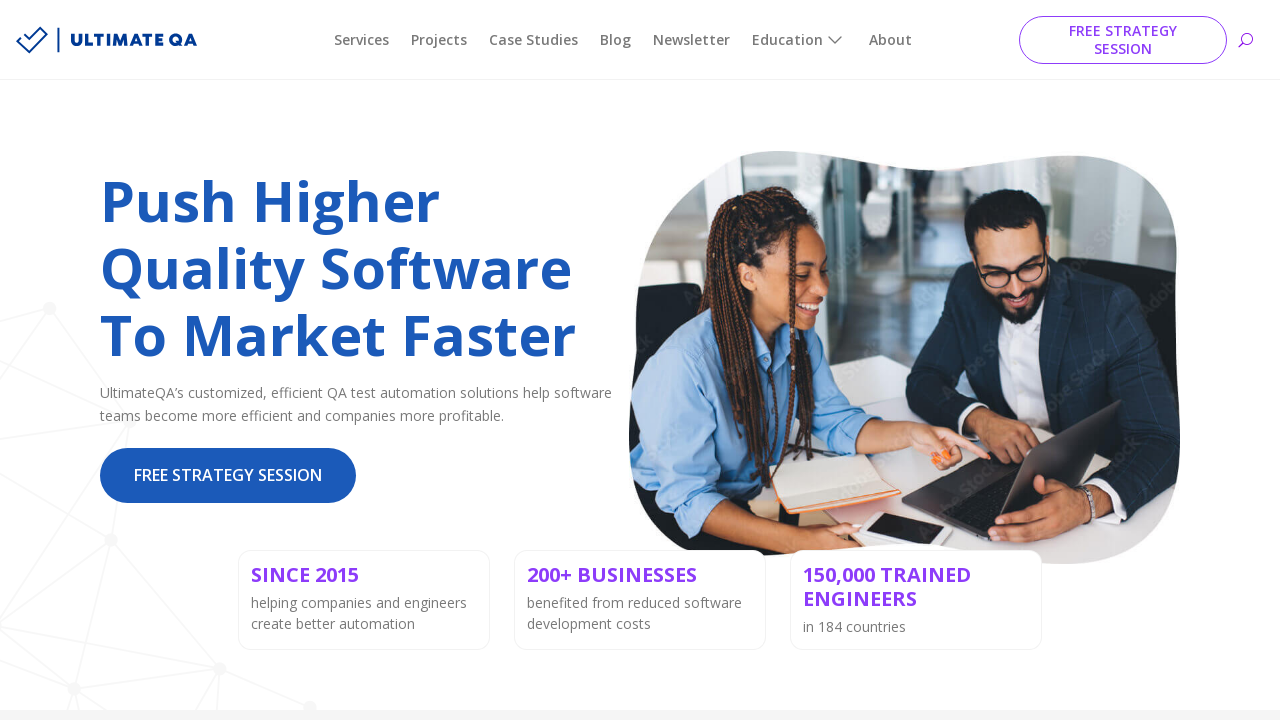

Navigated to https://ultimateqa.com/automation
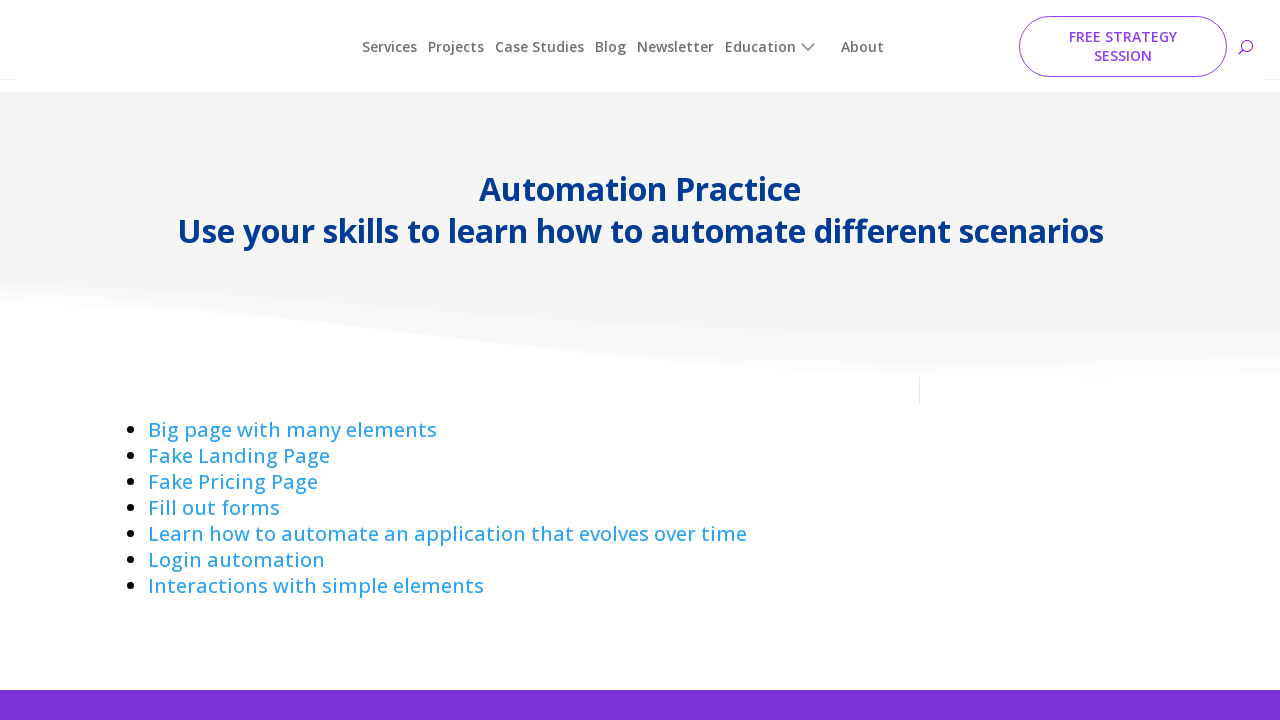

Clicked on complicated page link at (292, 418) on a[href='../complicated-page']
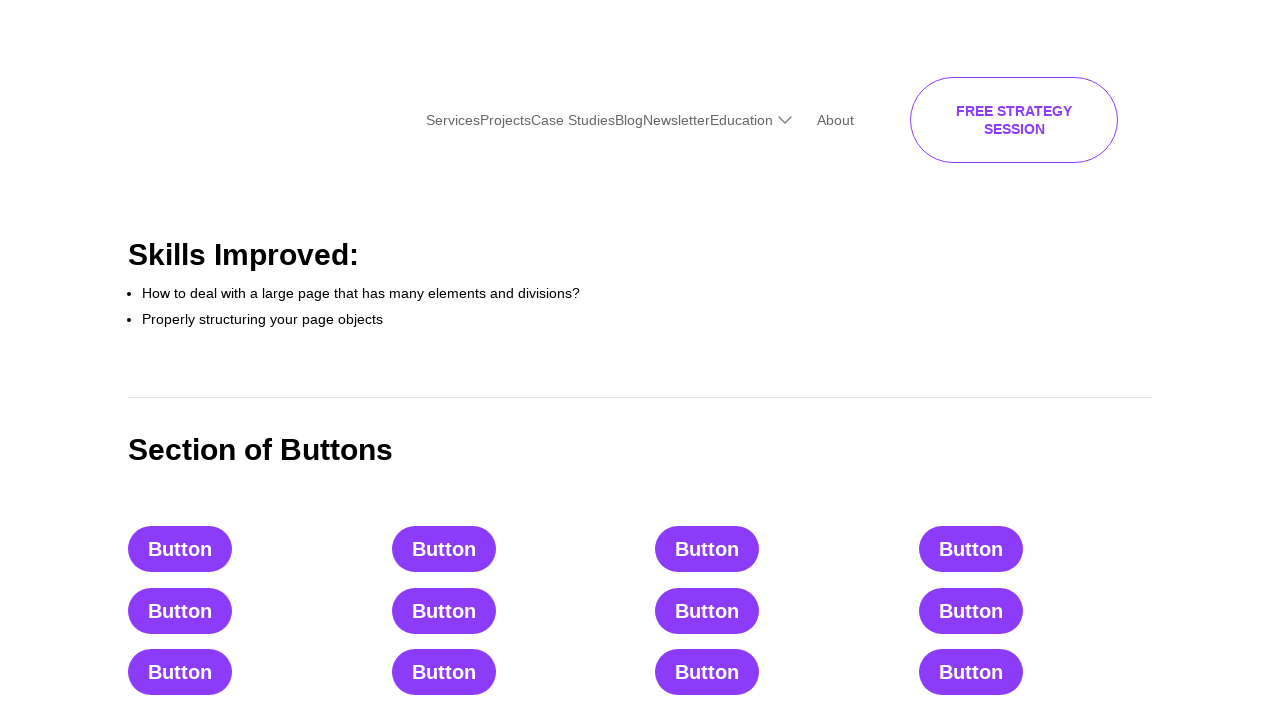

Complicated page loaded (domcontentloaded)
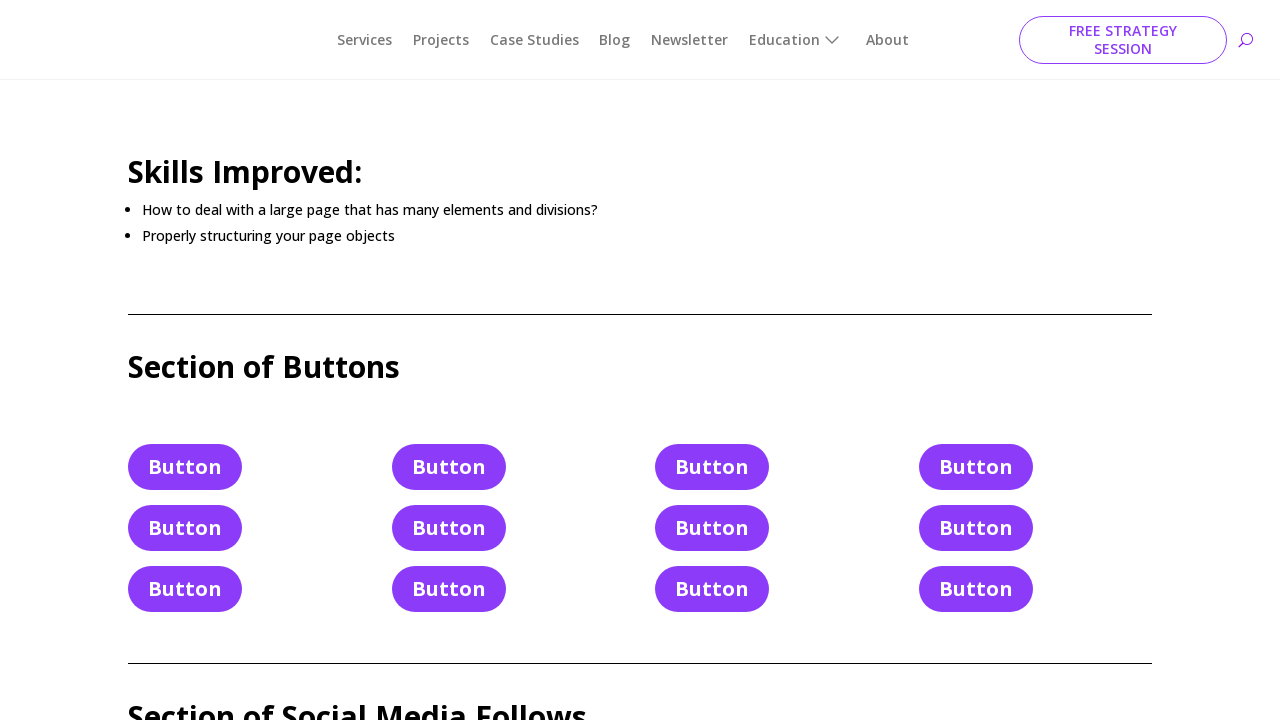

Navigated back to previous page
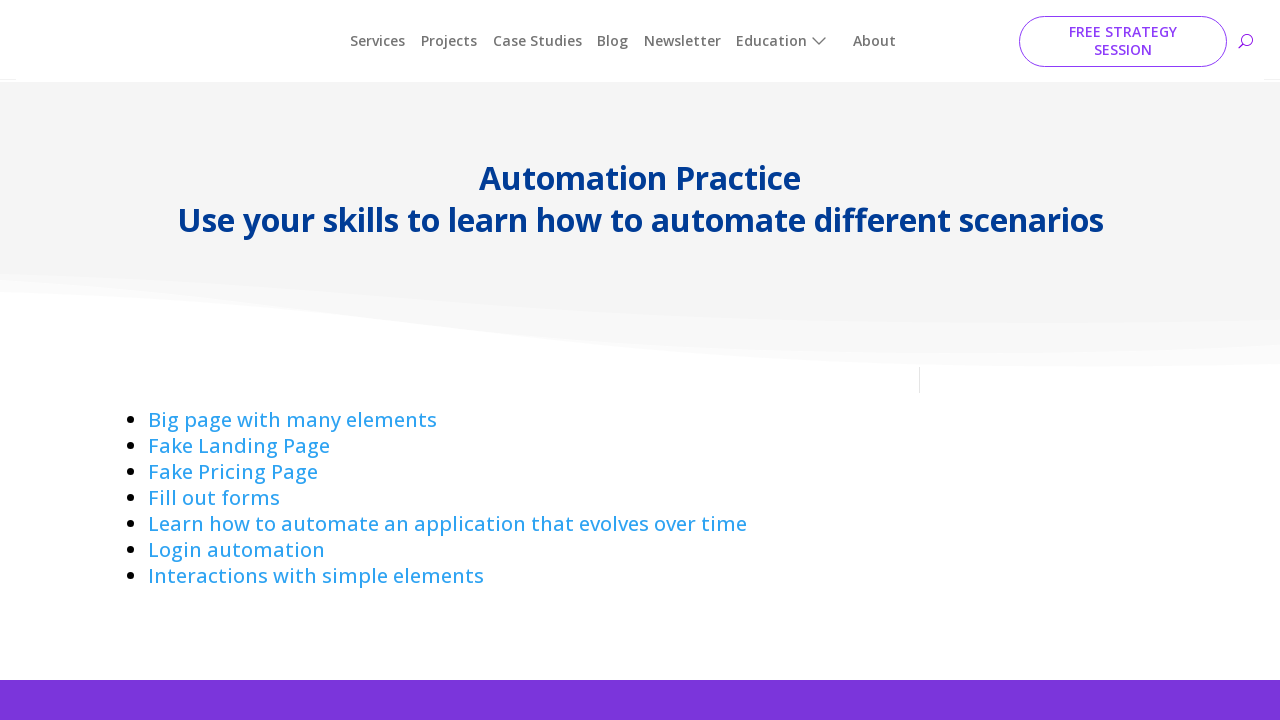

Automation page loaded after back navigation (domcontentloaded)
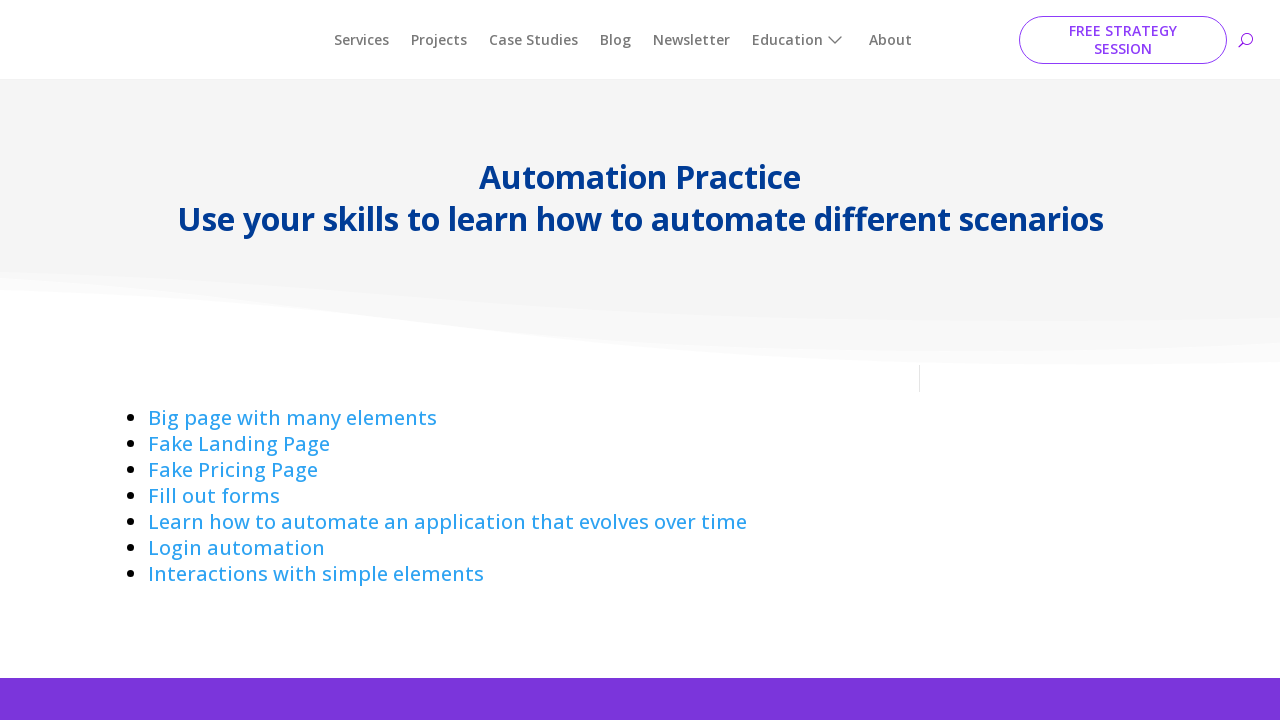

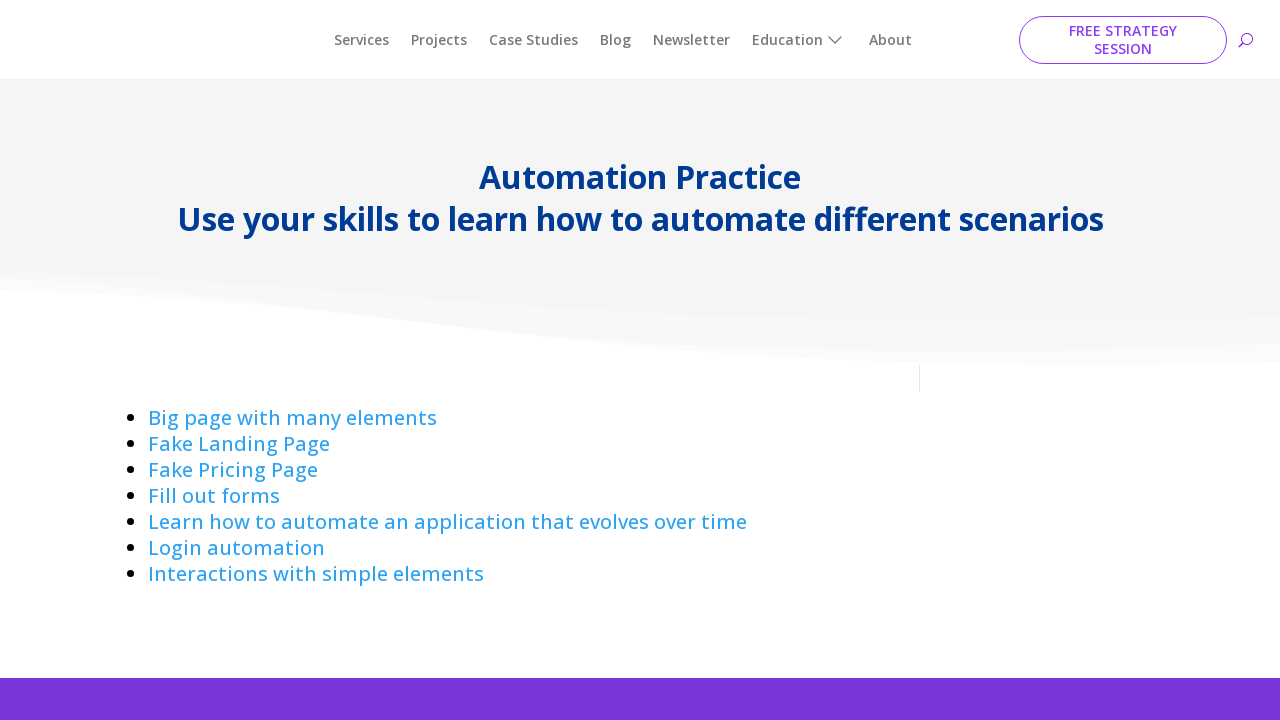